Tests that todo data persists after page reload

Starting URL: https://demo.playwright.dev/todomvc

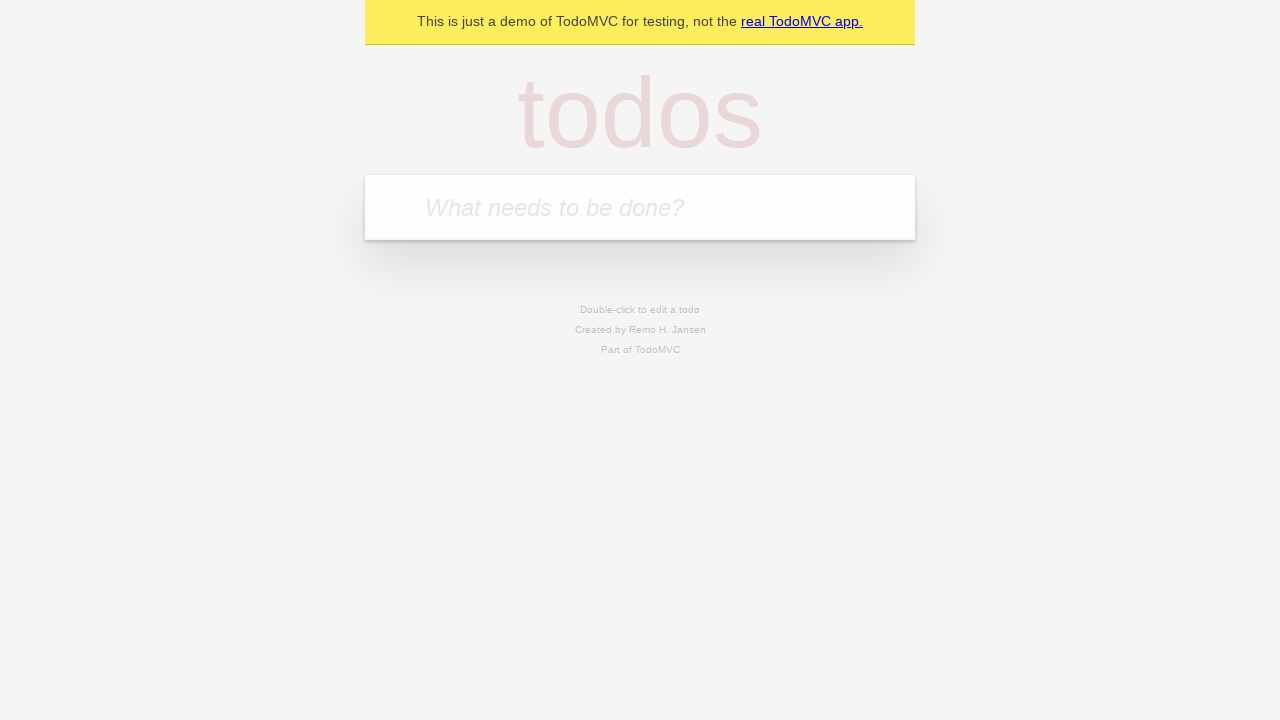

Filled todo input with 'buy some cheese' on internal:attr=[placeholder="What needs to be done?"i]
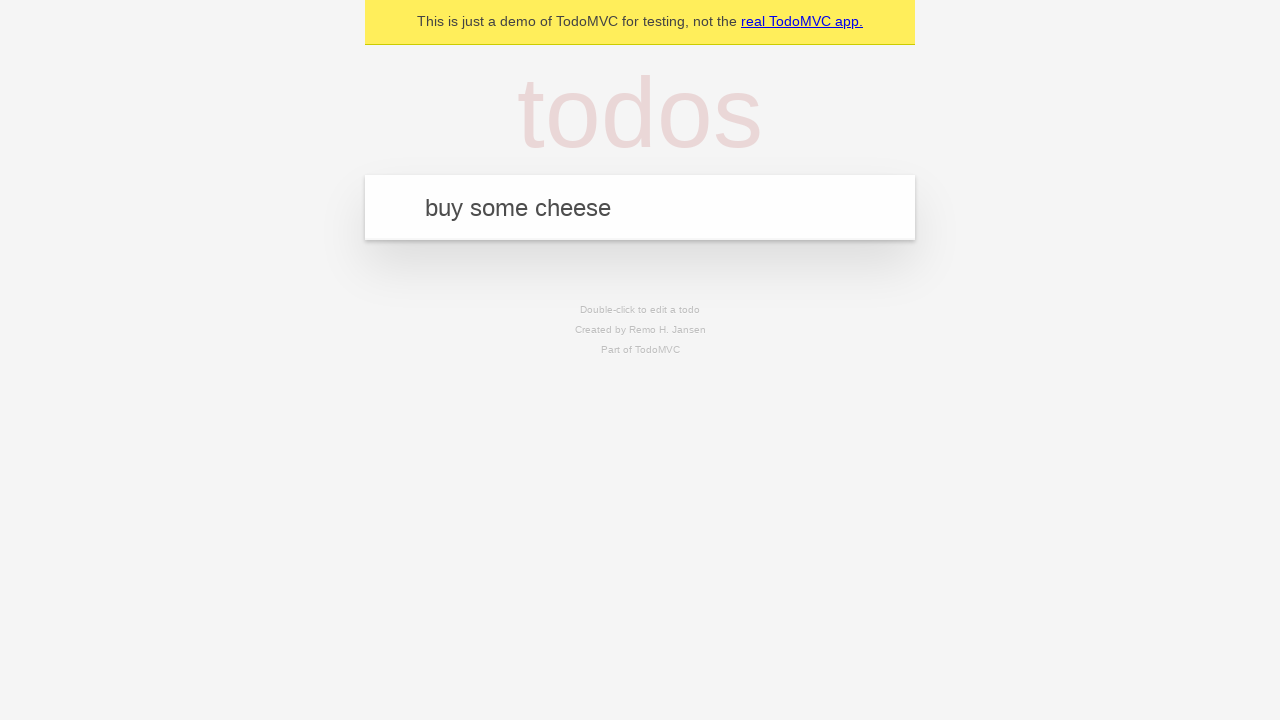

Pressed Enter to create first todo on internal:attr=[placeholder="What needs to be done?"i]
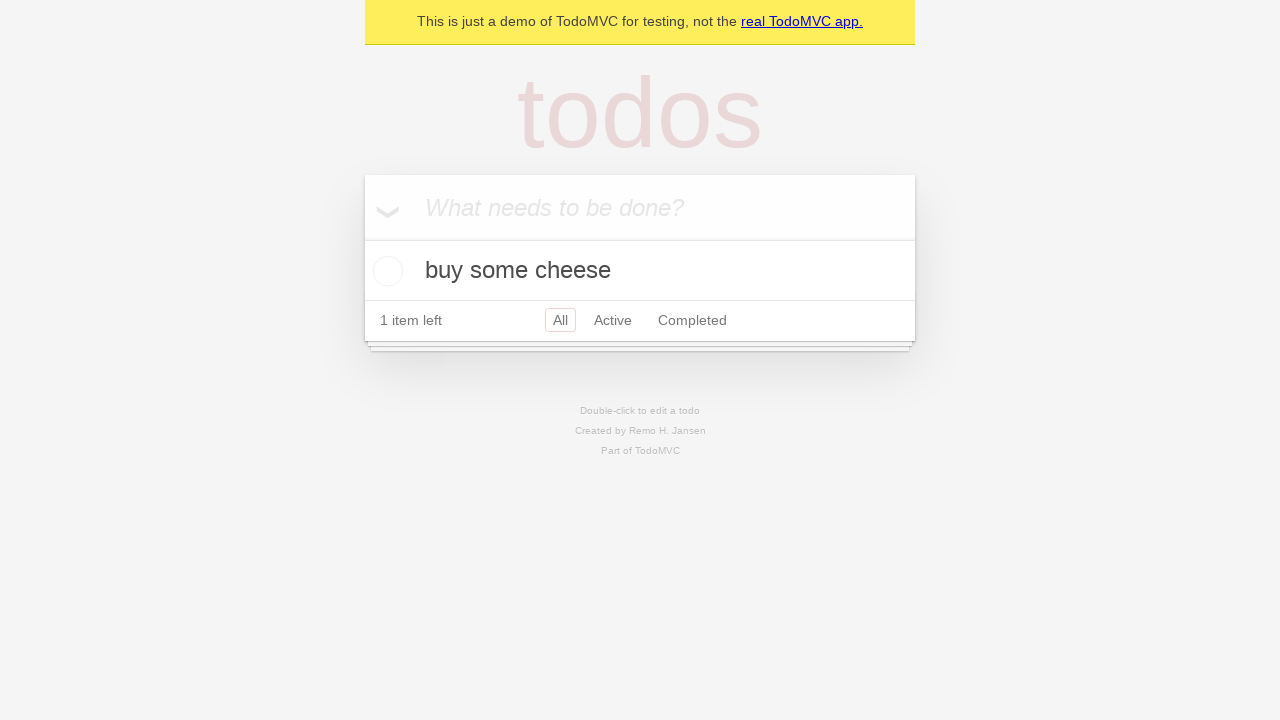

Filled todo input with 'feed the cat' on internal:attr=[placeholder="What needs to be done?"i]
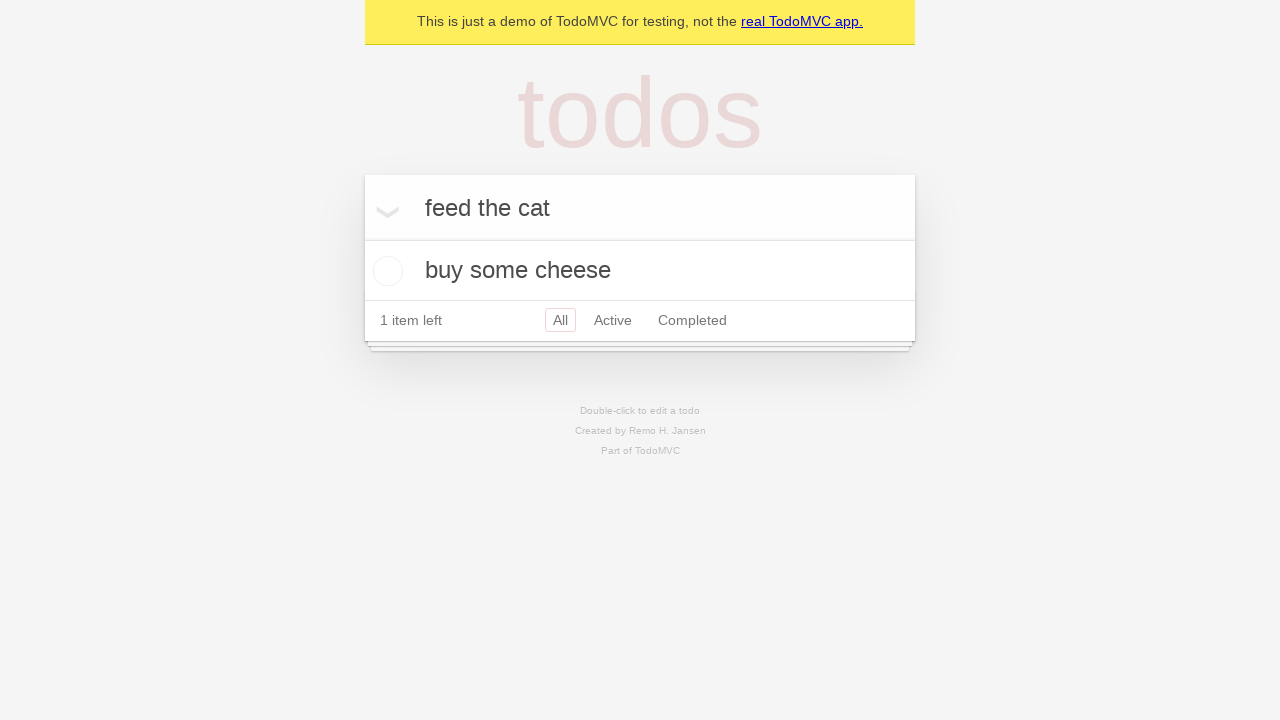

Pressed Enter to create second todo on internal:attr=[placeholder="What needs to be done?"i]
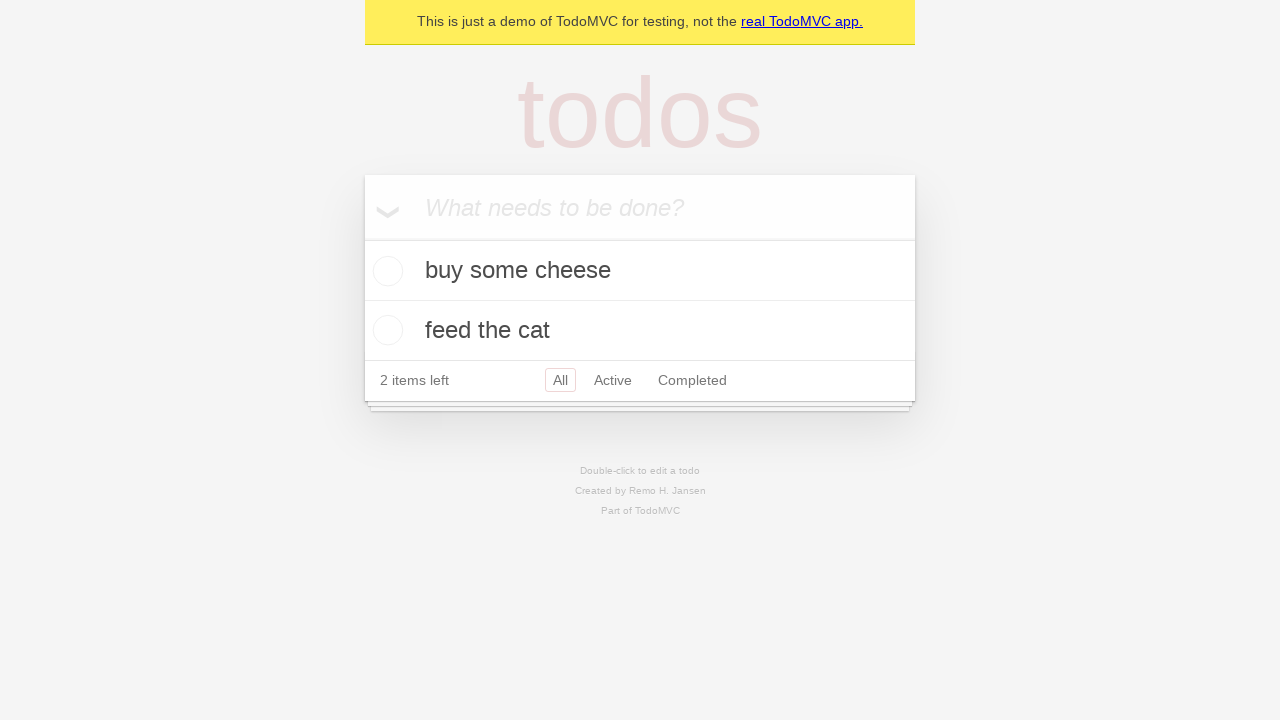

Checked first todo item at (385, 271) on [data-testid='todo-item'] >> nth=0 >> internal:role=checkbox
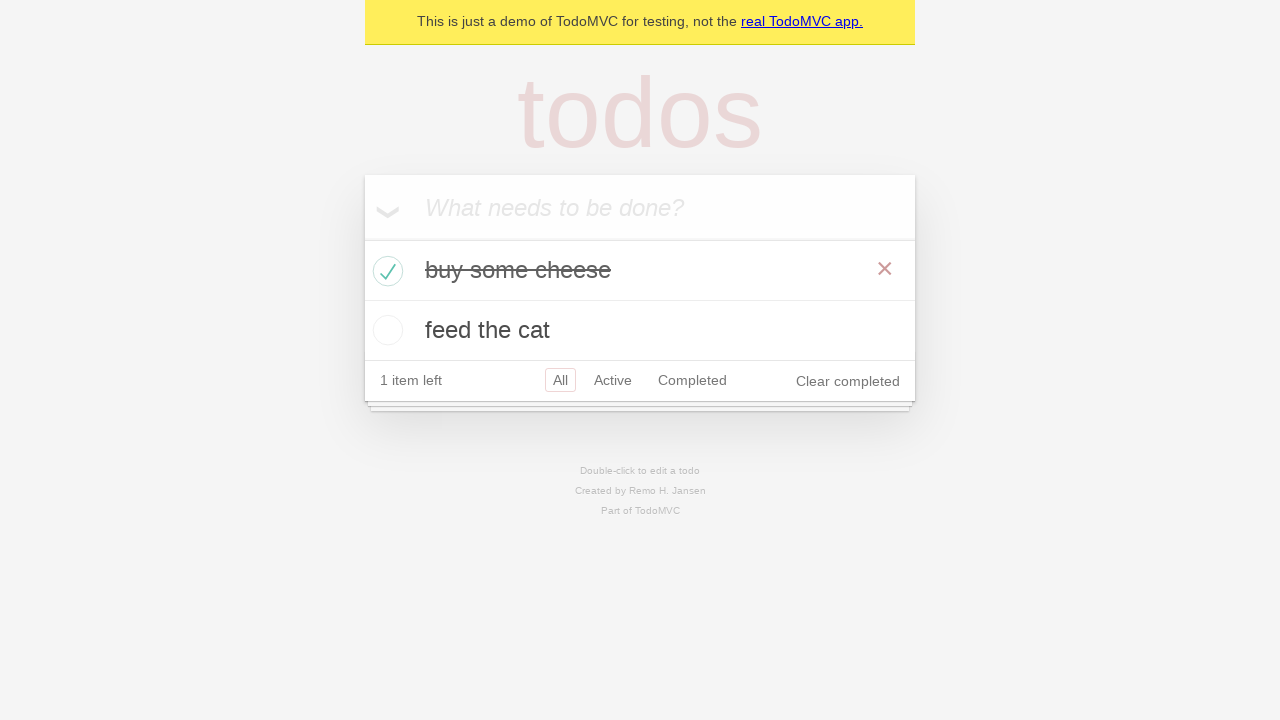

Reloaded page to test data persistence
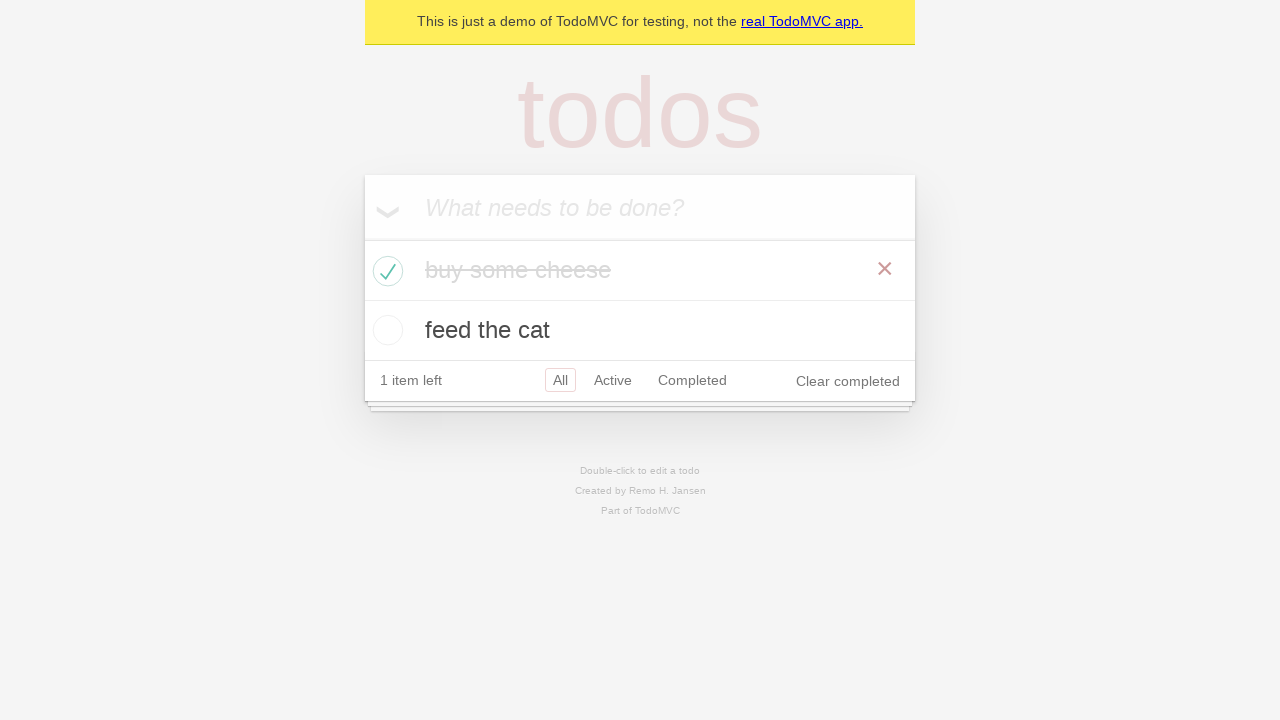

Waited for todo items to load after page reload
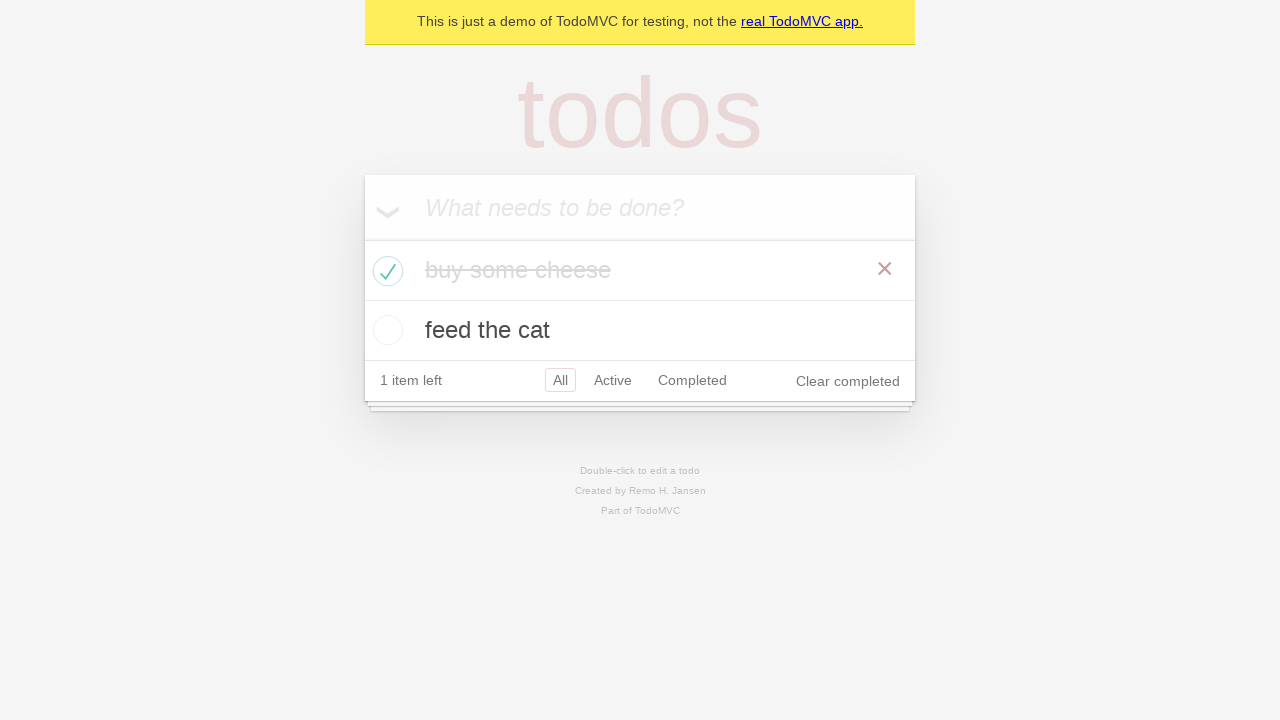

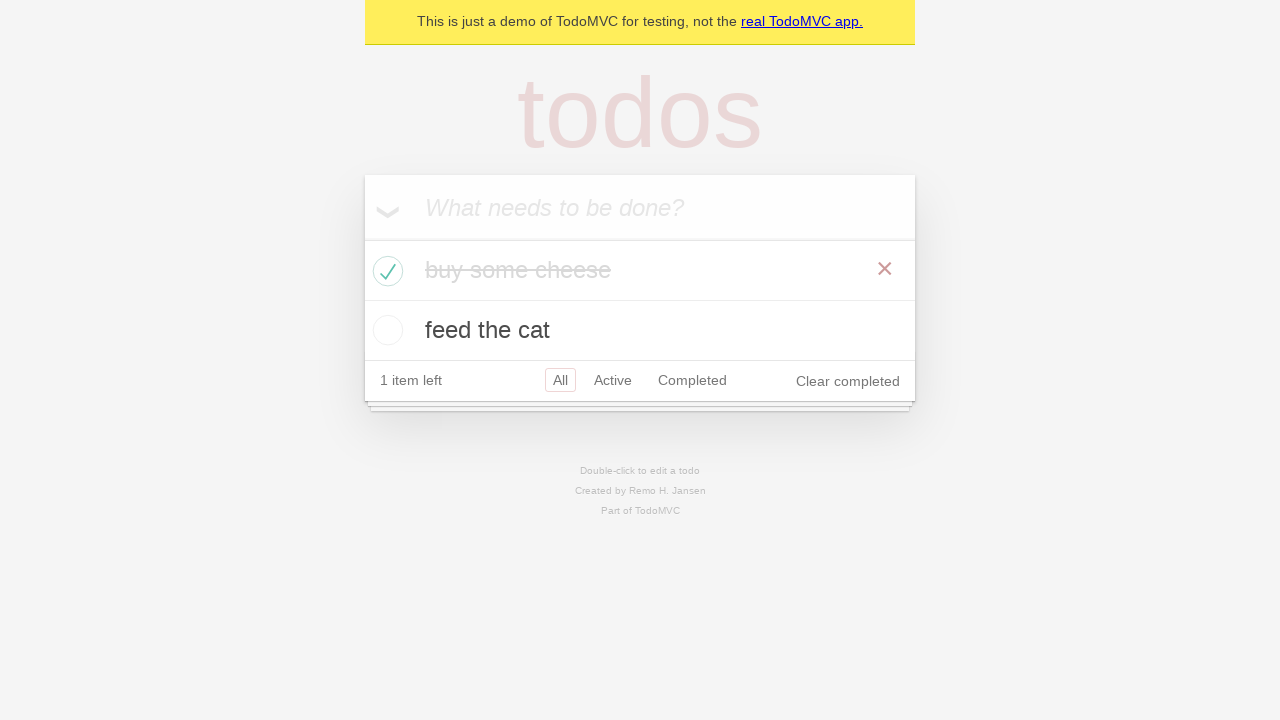